Tests scrolling to elements and filling in a form with name and date fields on a scroll test page

Starting URL: https://formy-project.herokuapp.com/scroll

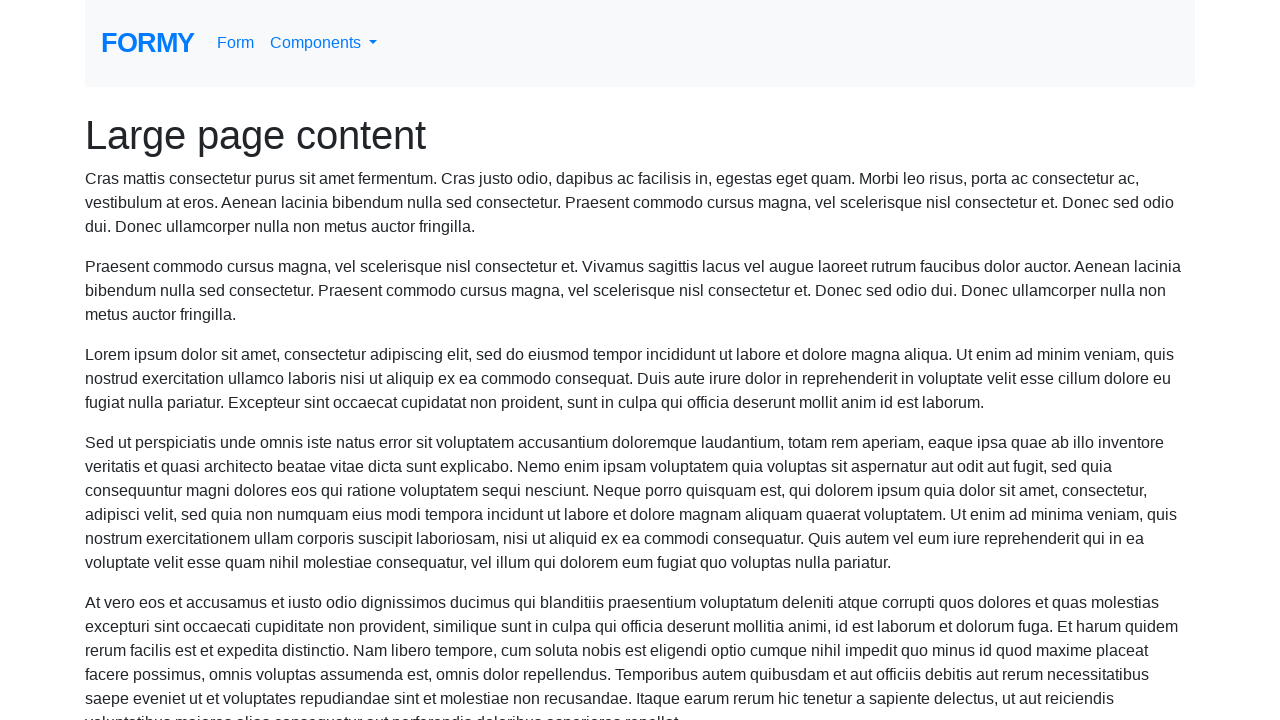

Located the name field element
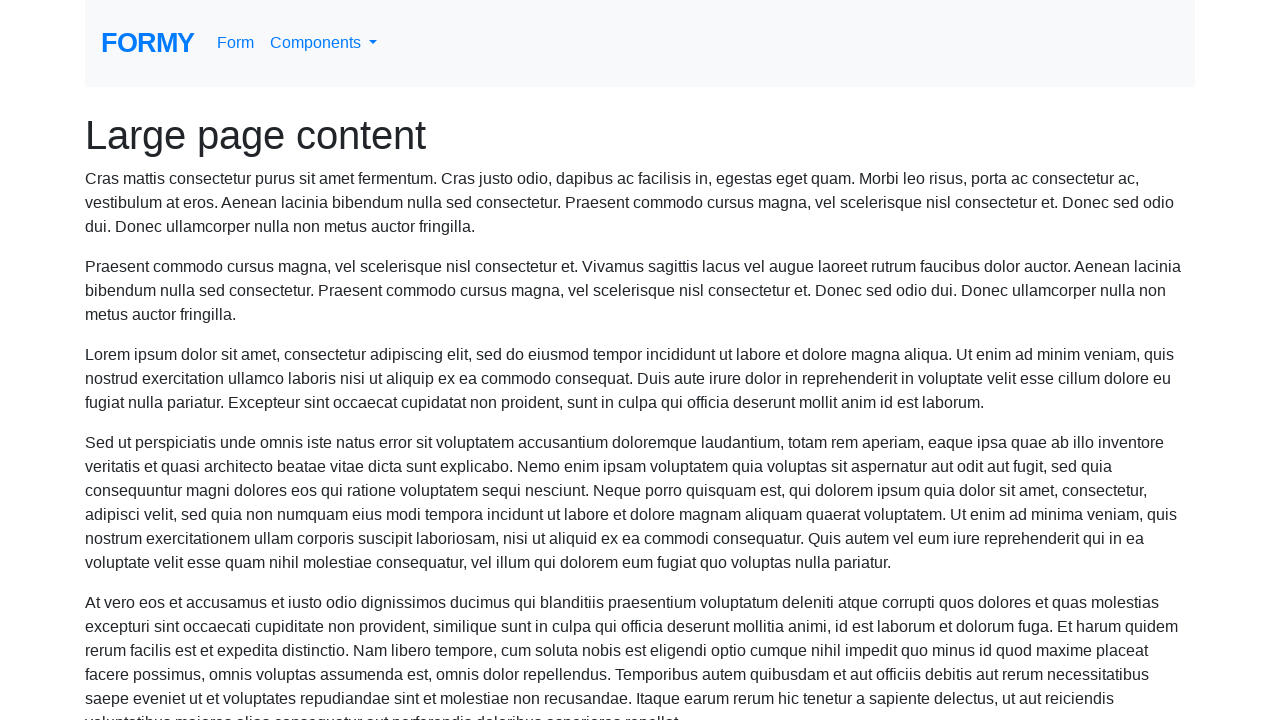

Scrolled to name field into view
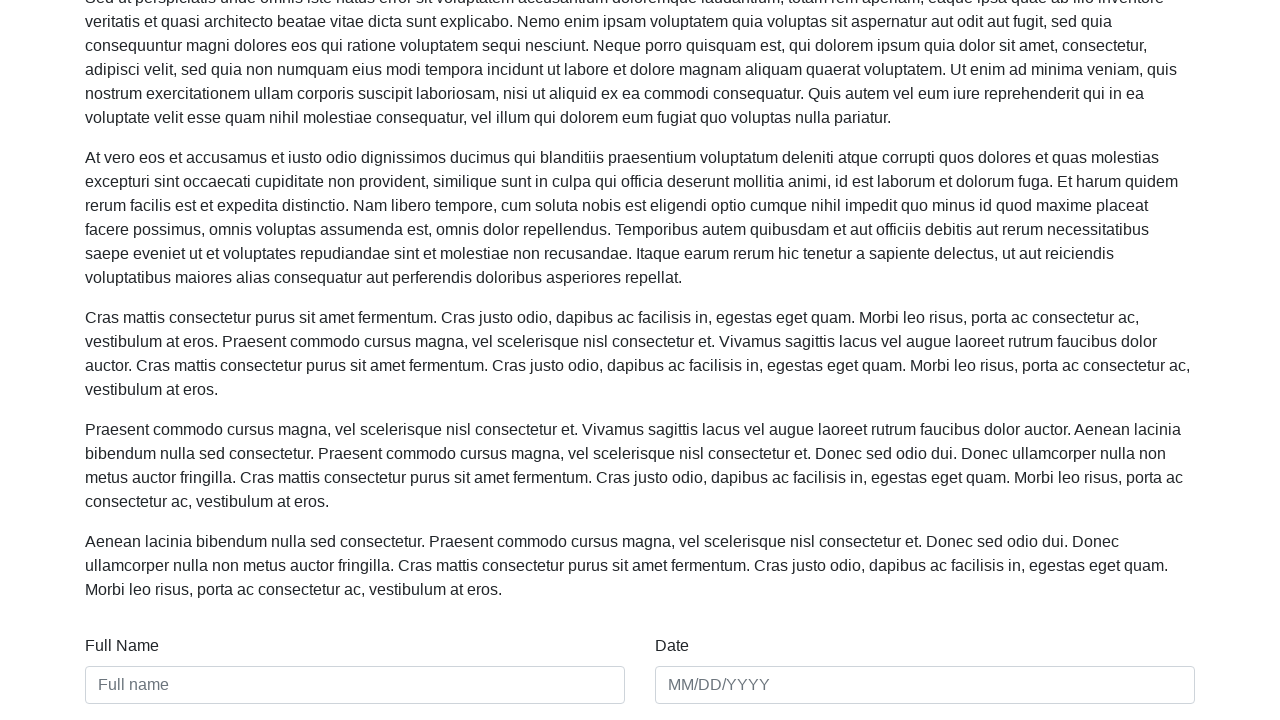

Filled name field with 'Mat Hare' on #name
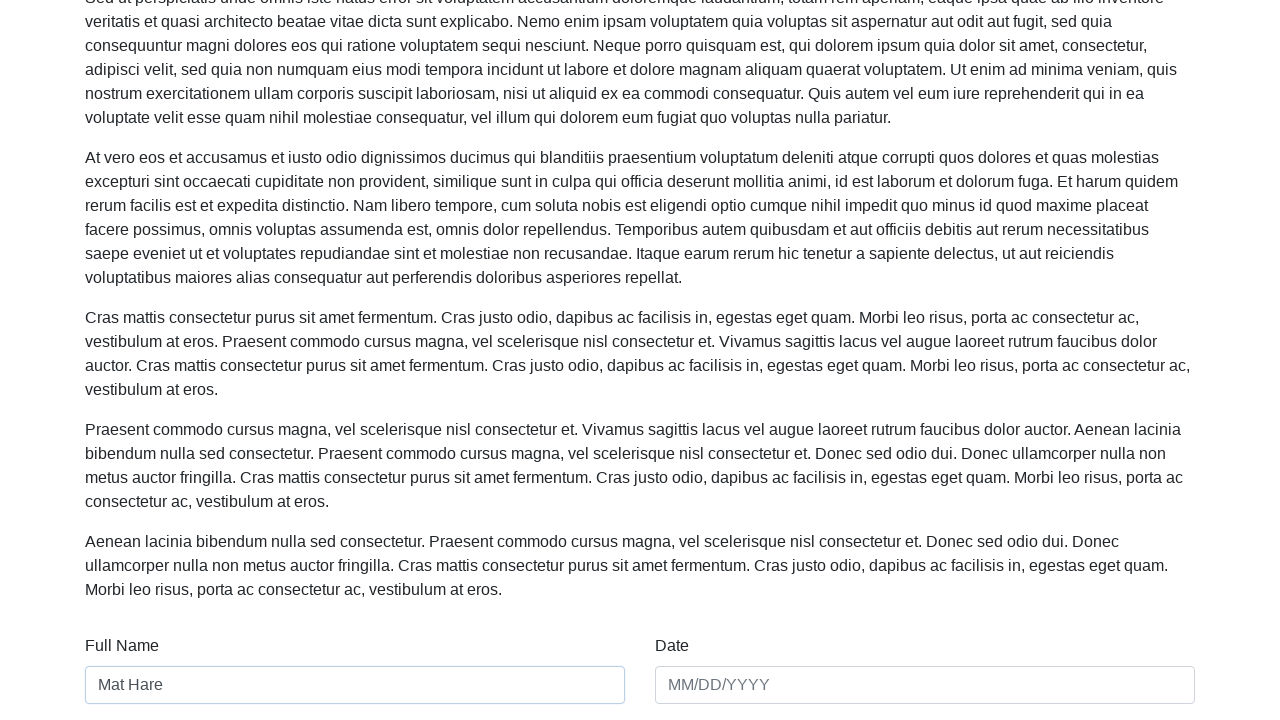

Filled date field with '01/01/2020' on #date
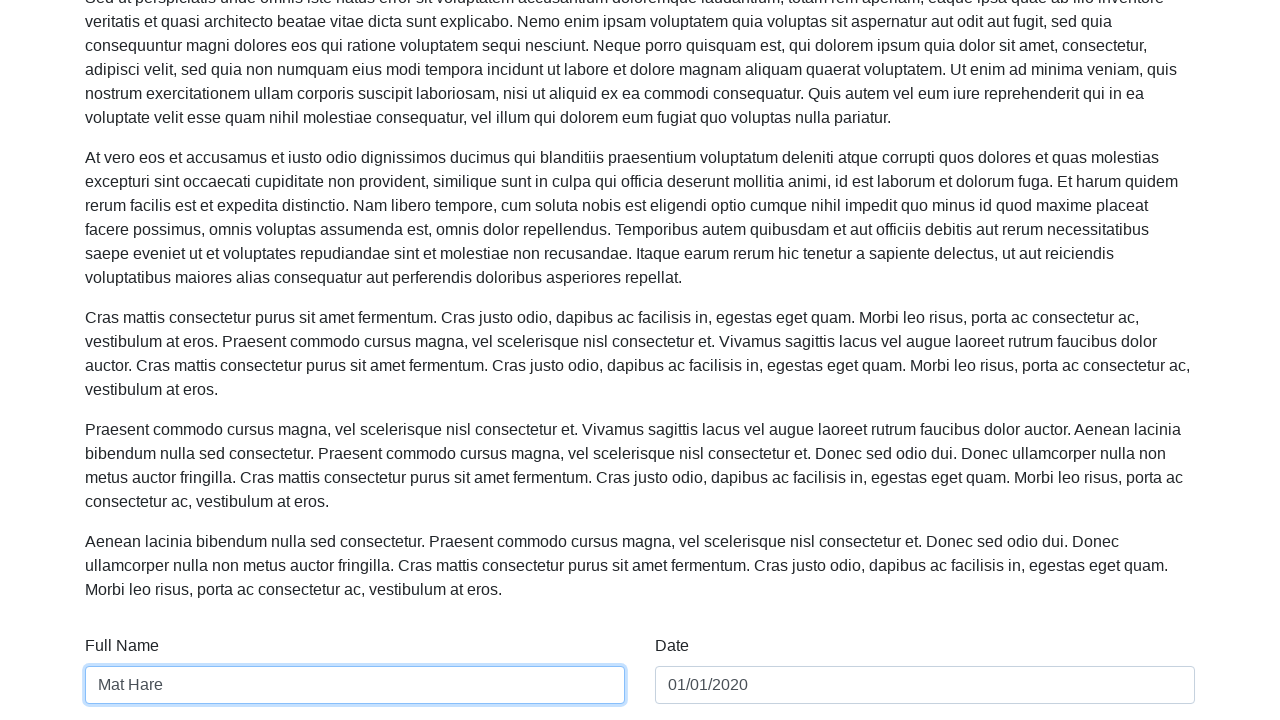

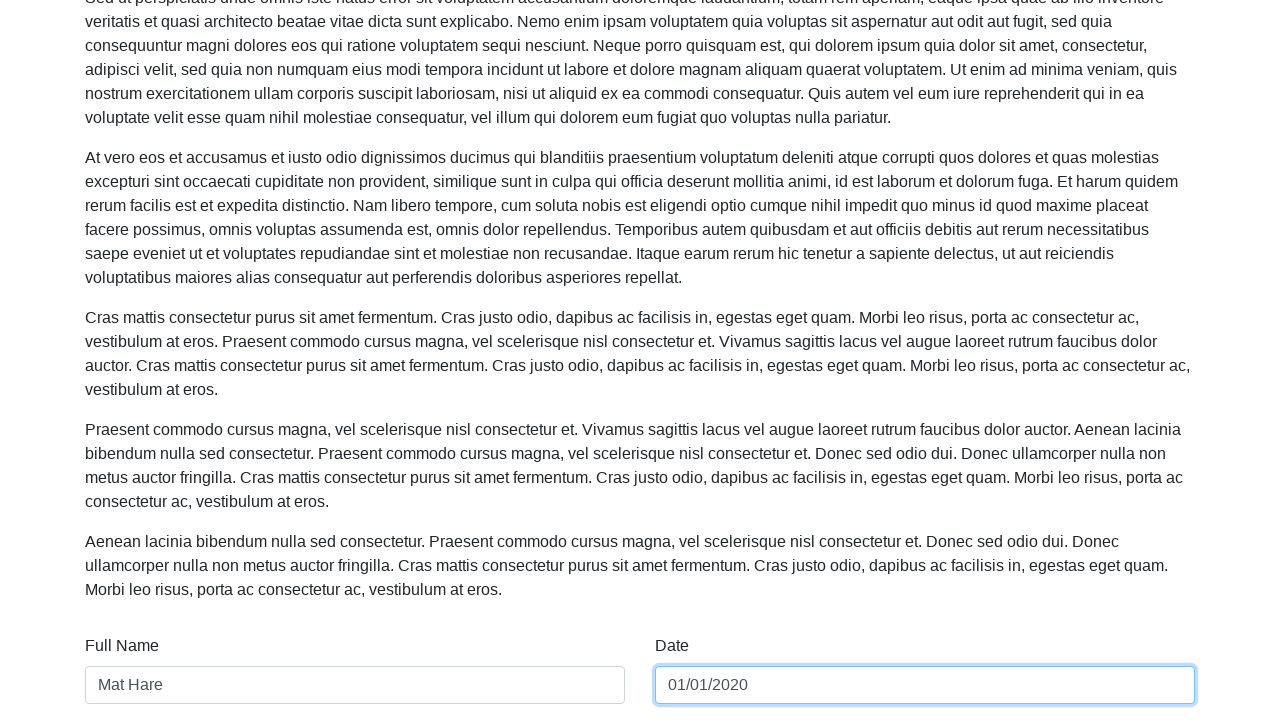